Tests clicking a blue button with a dynamic ID on the UI Testing Playground site. The test clicks the button three times, navigating to the page fresh each time to verify the button can be located despite having a dynamic ID.

Starting URL: http://uitestingplayground.com/dynamicid

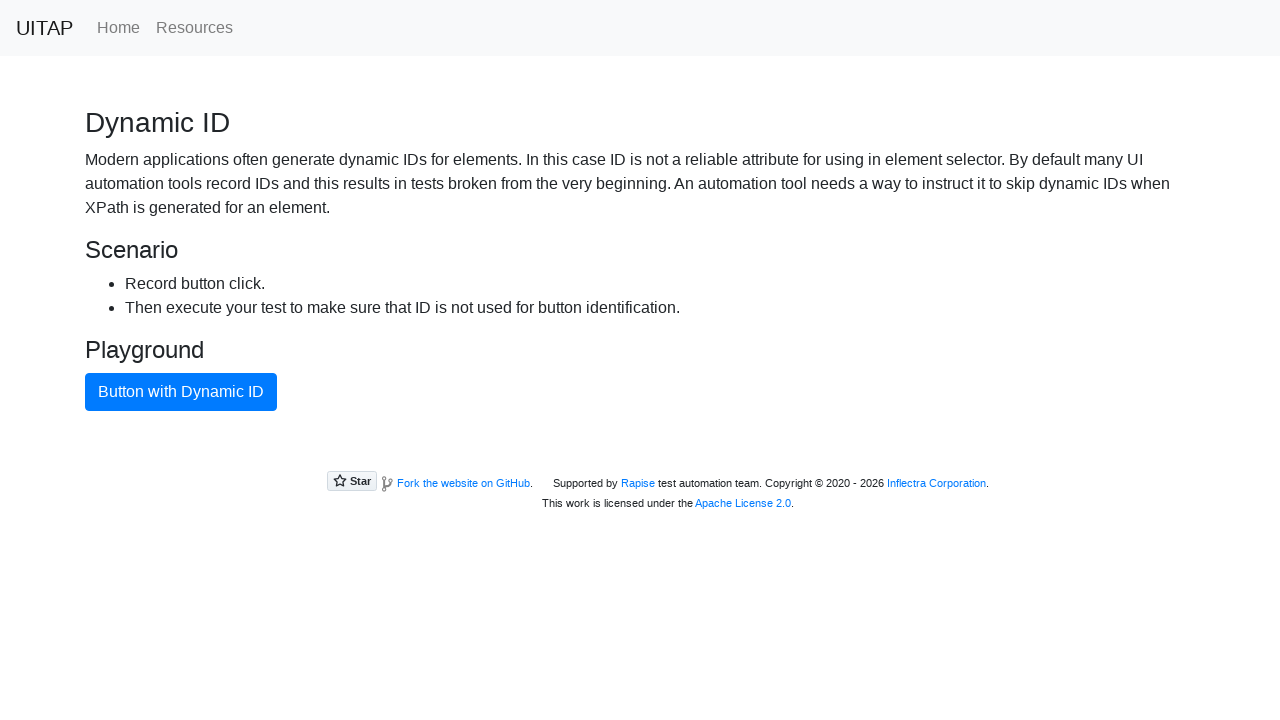

Clicked blue primary button with dynamic ID on initial page load at (181, 392) on button.btn.btn-primary
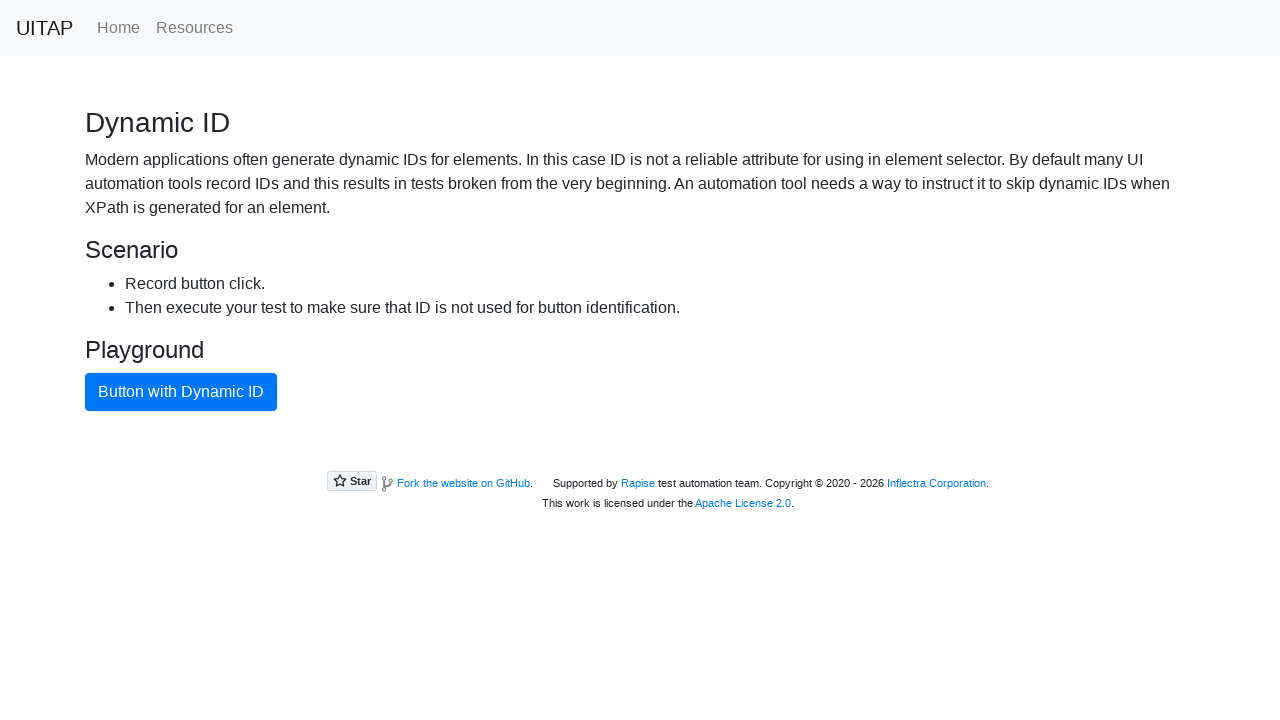

Navigated to dynamic ID test page (second iteration)
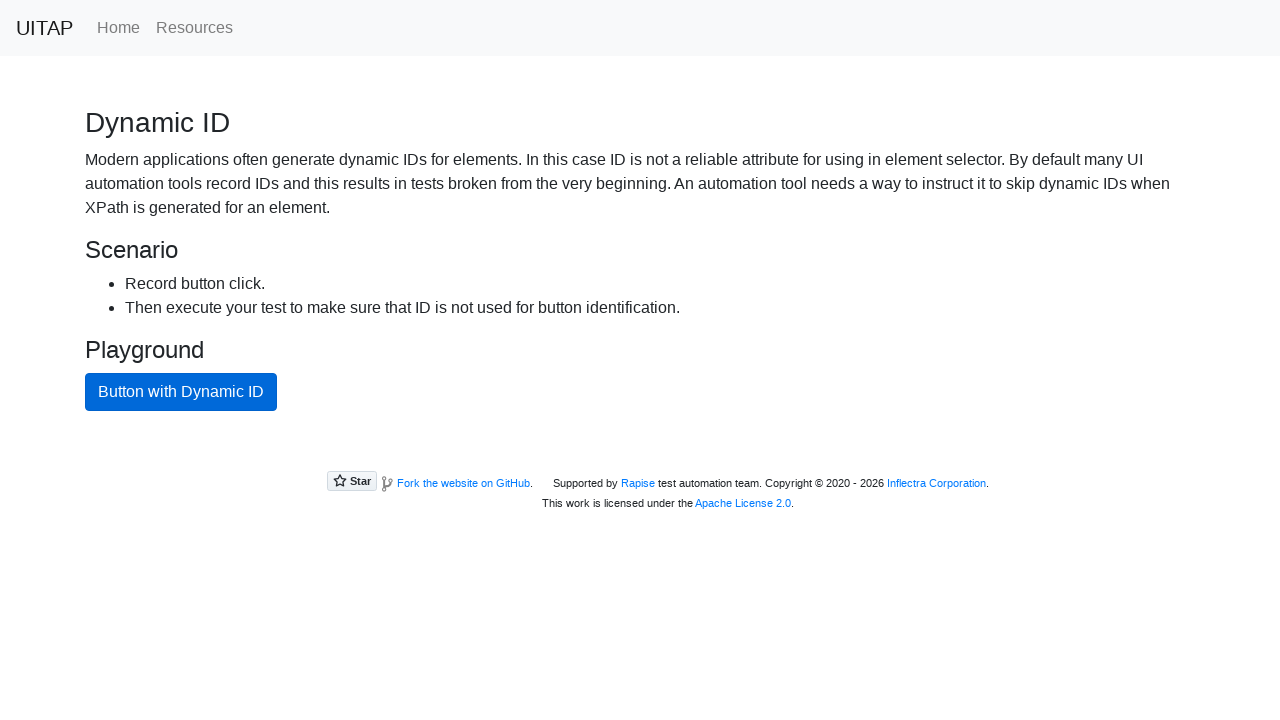

Clicked blue primary button with dynamic ID (second iteration) at (181, 392) on button.btn.btn-primary
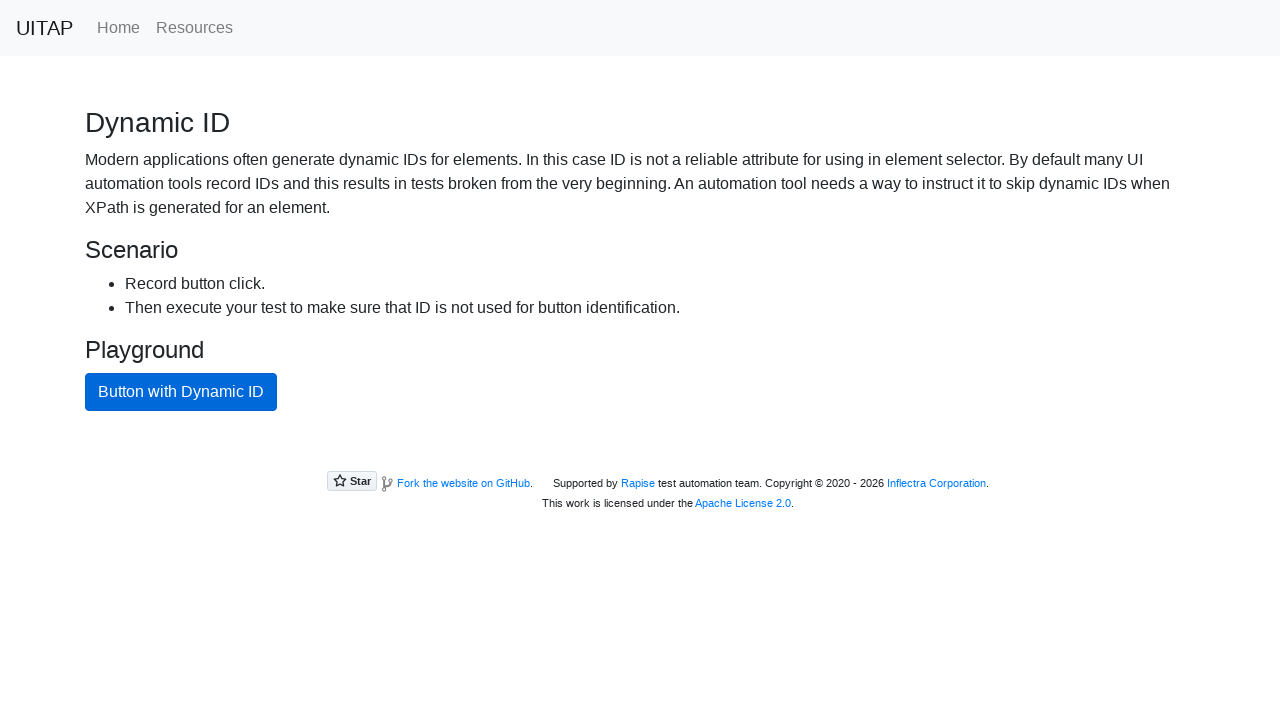

Navigated to dynamic ID test page (third iteration)
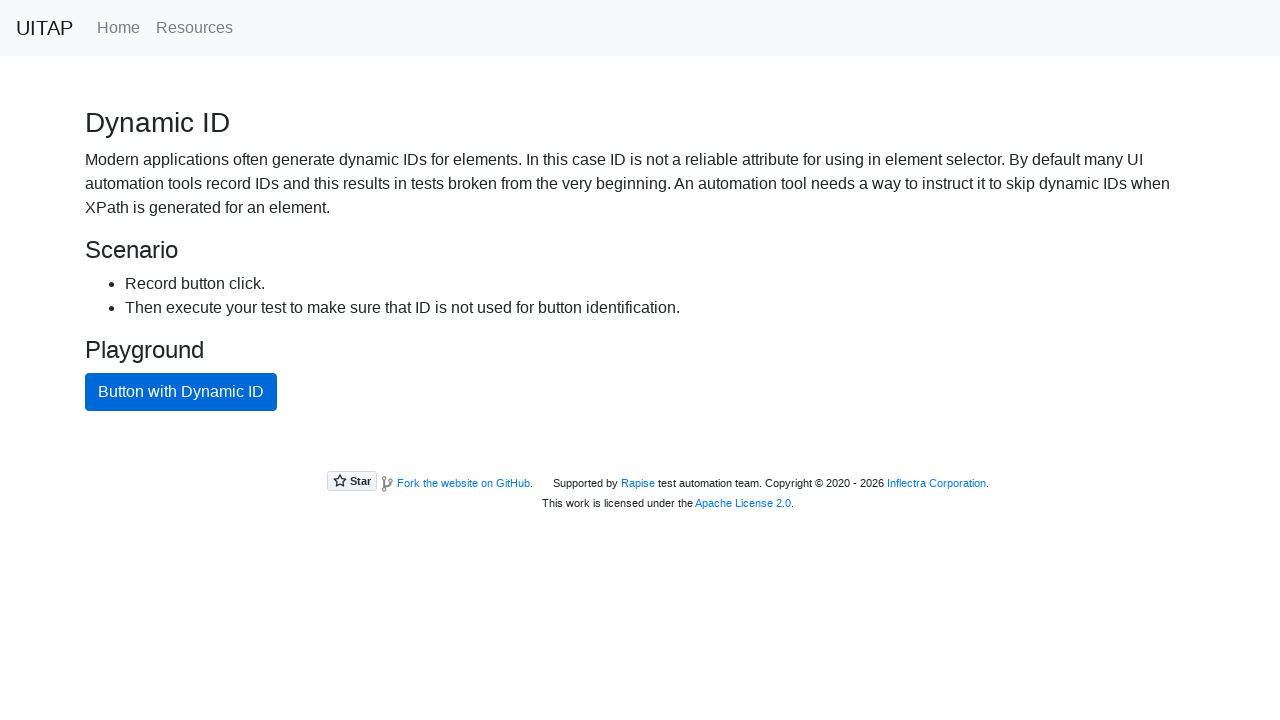

Clicked blue primary button with dynamic ID (third iteration) at (181, 392) on button.btn.btn-primary
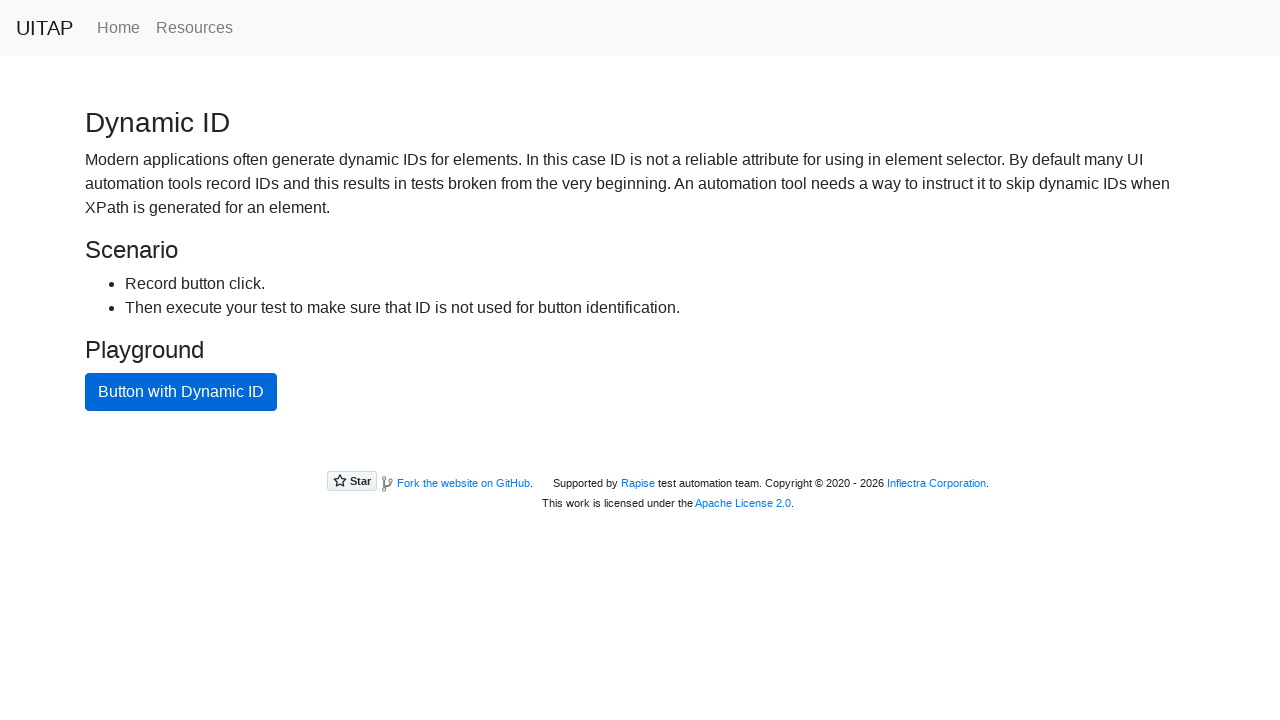

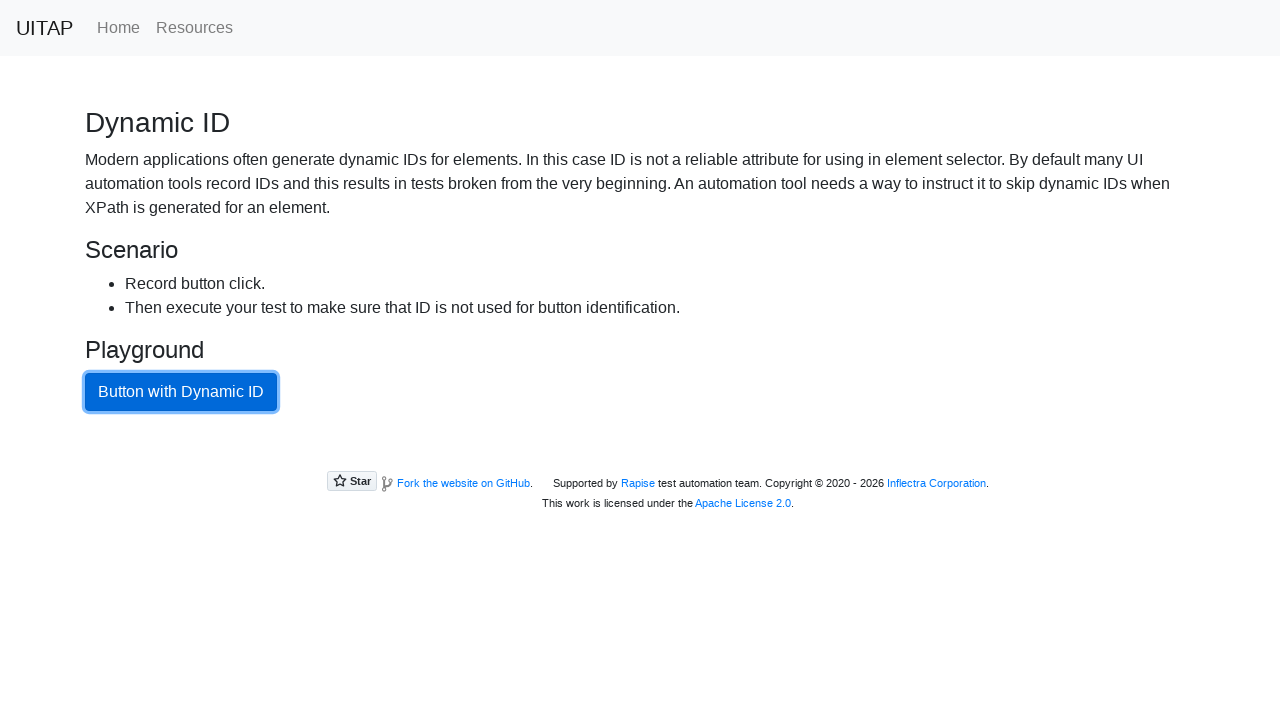